Tests a registration form by filling in first name, last name, and email fields, then submitting the form and verifying the success message is displayed.

Starting URL: http://suninjuly.github.io/registration1.html

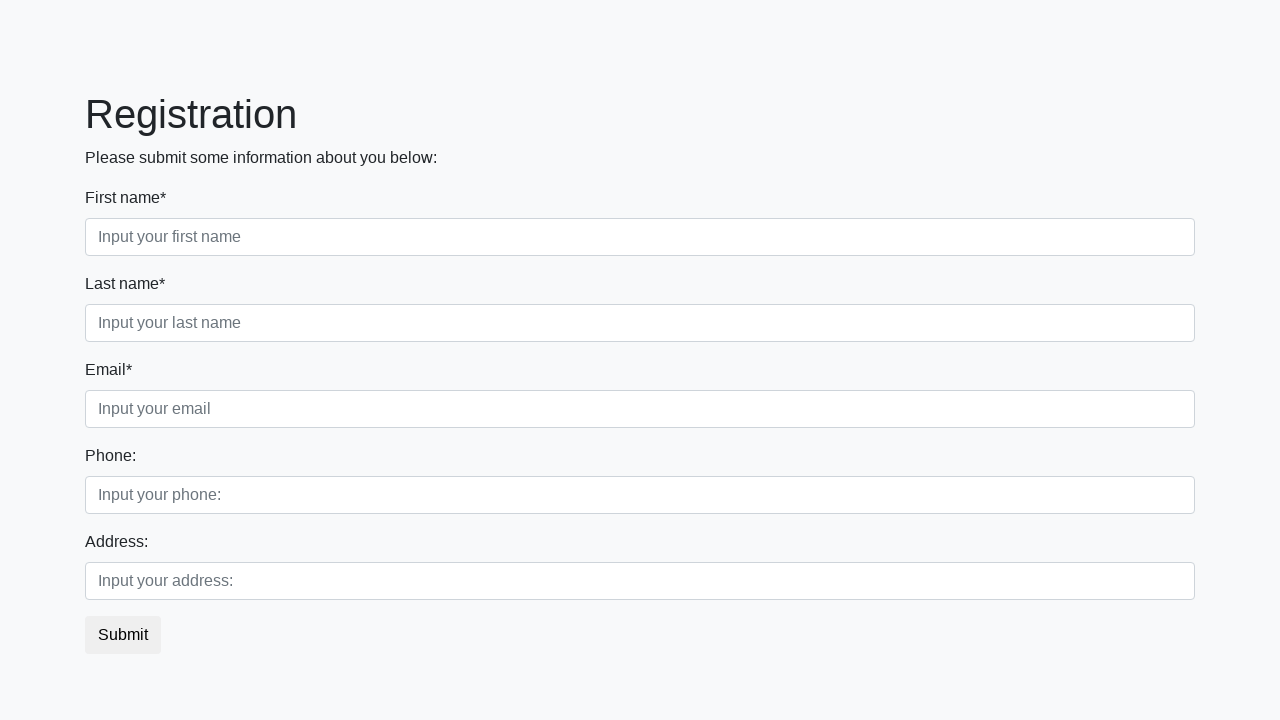

Filled first name field with 'Ivan' on .first_block > div input.form-control.first
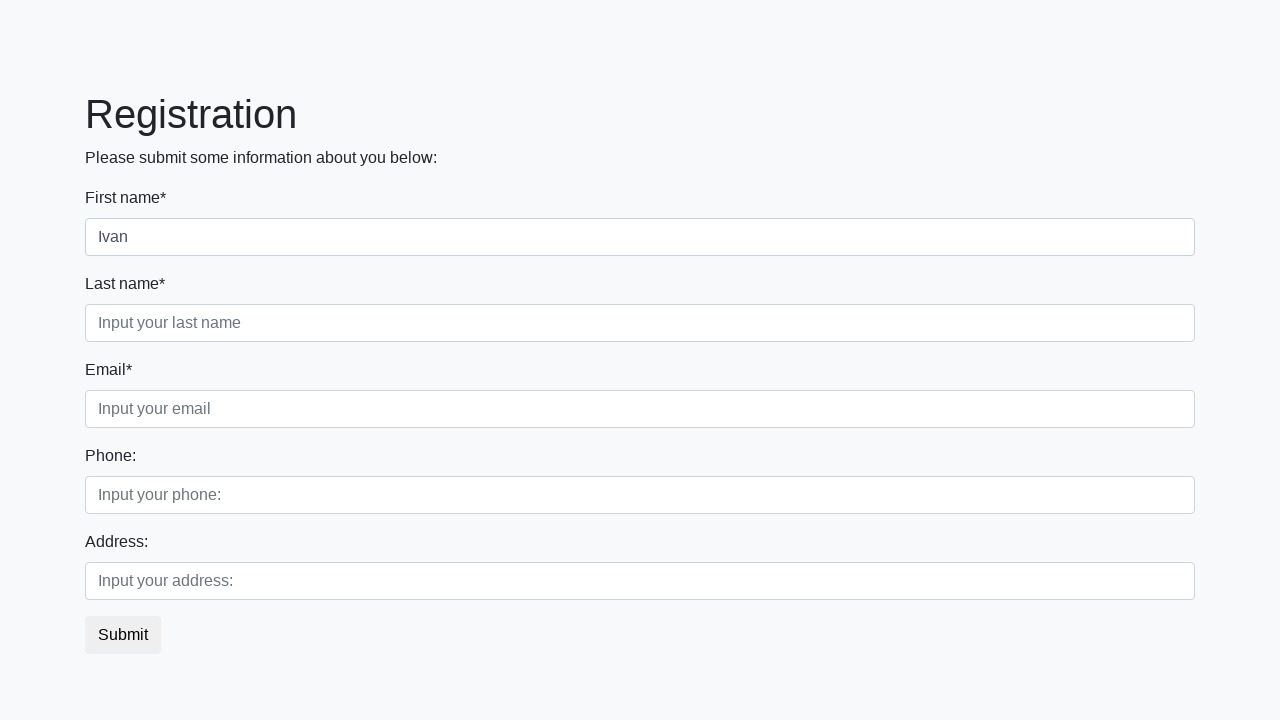

Filled last name field with 'Petrov' on .first_block > div input.form-control.second
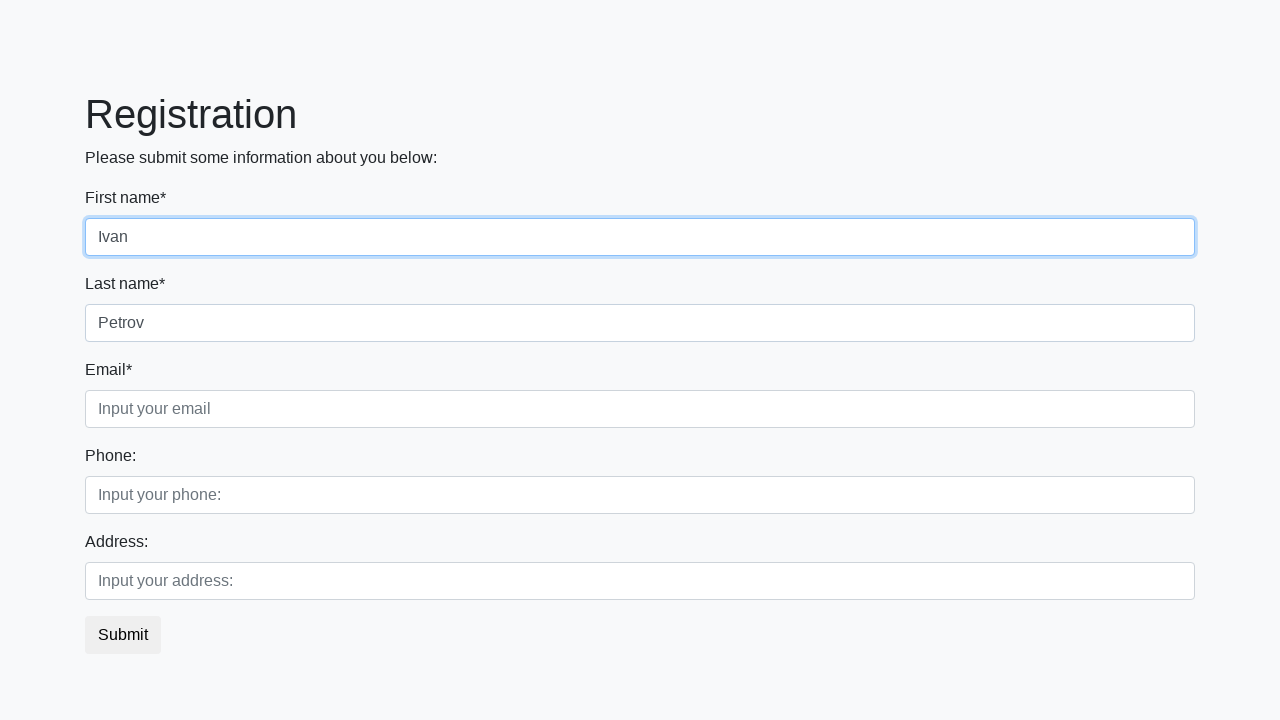

Filled email field with 'stepik@mail.ru' on .first_block > div input.form-control.third
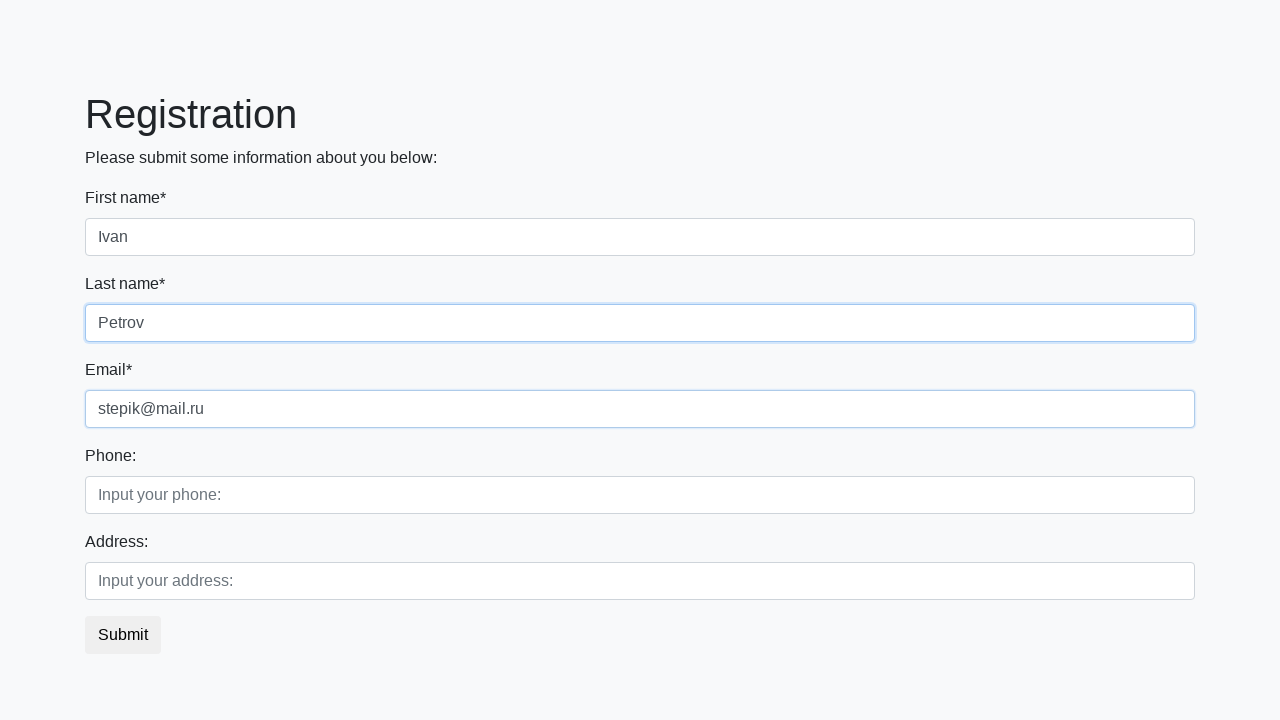

Clicked submit button to register at (123, 635) on button.btn
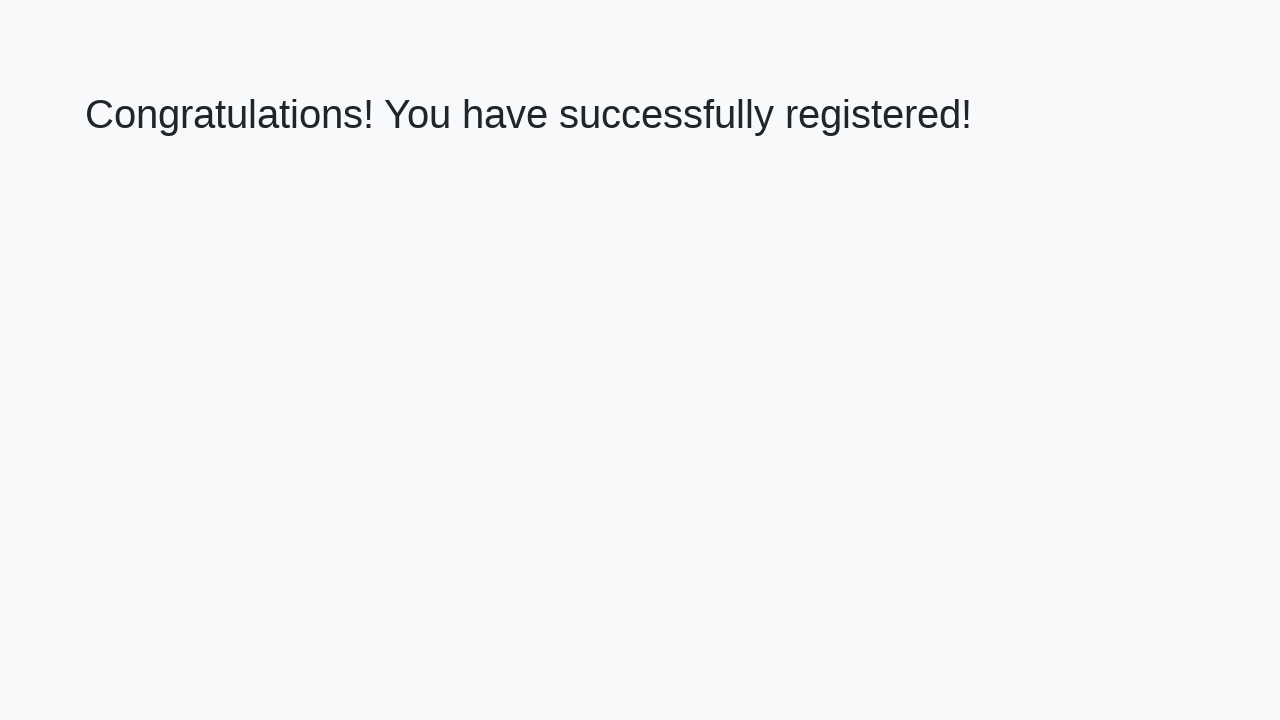

Success message heading loaded
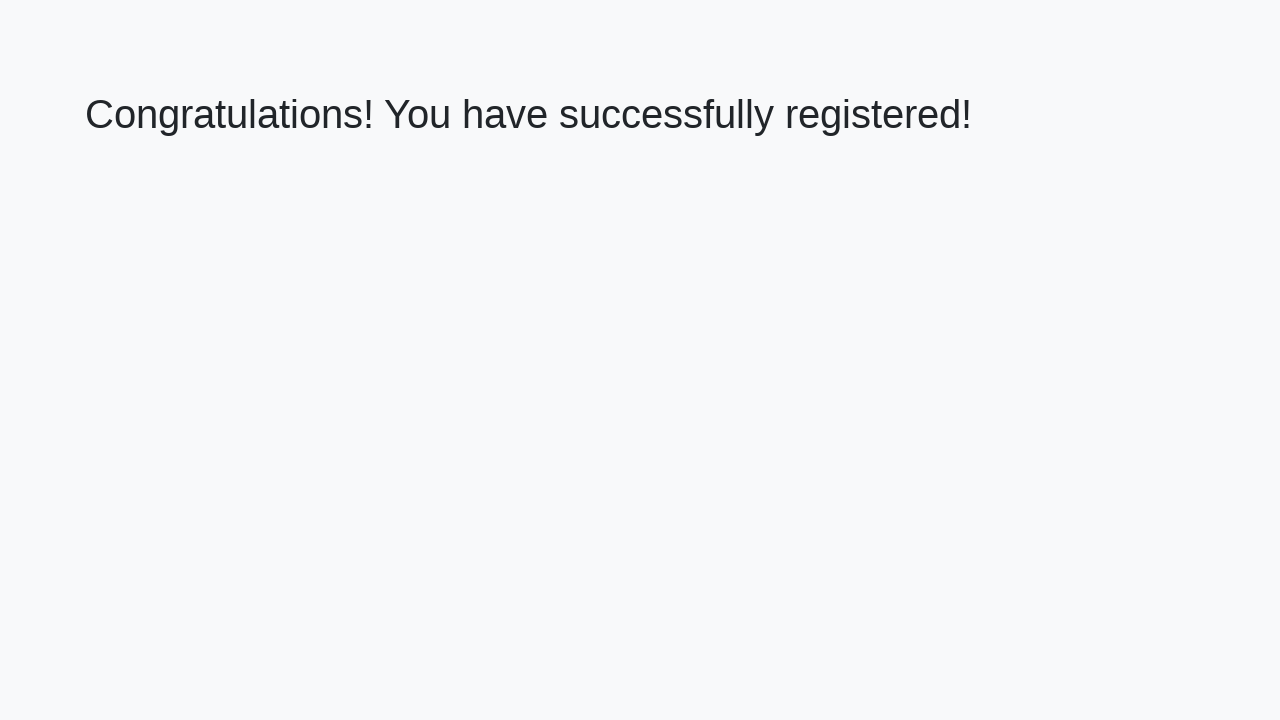

Retrieved success message text
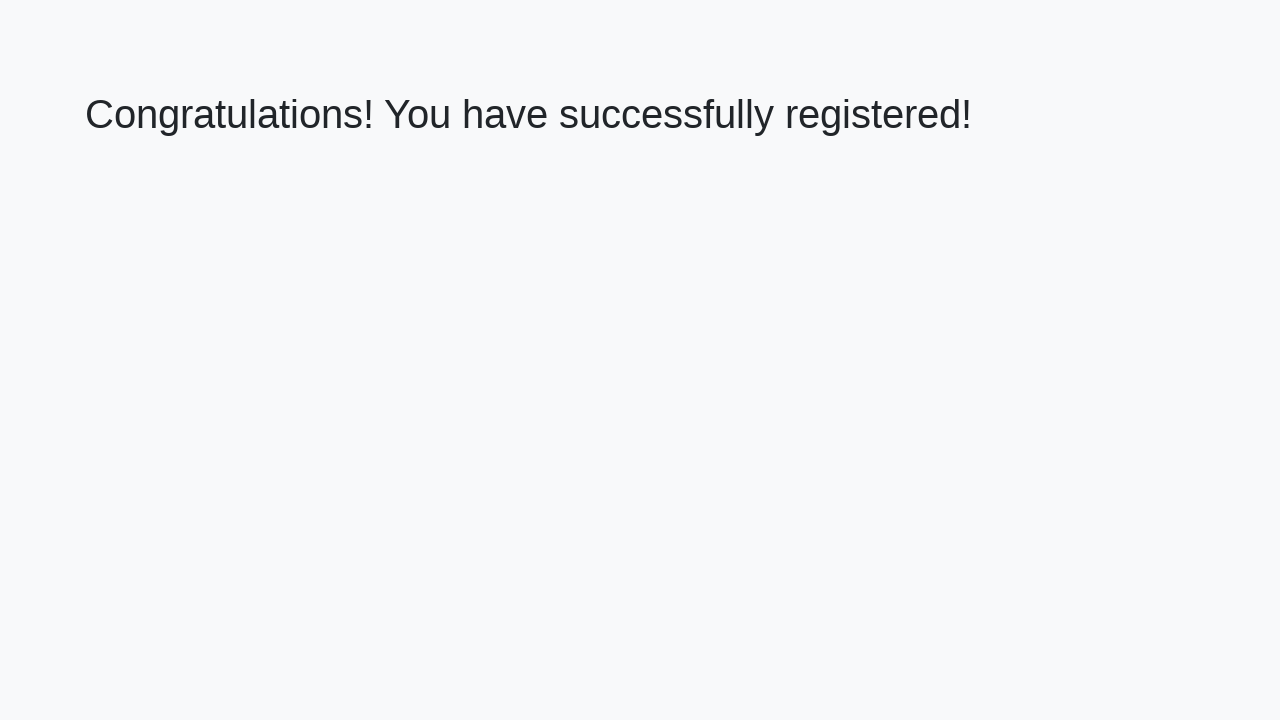

Verified success message: 'Congratulations! You have successfully registered!'
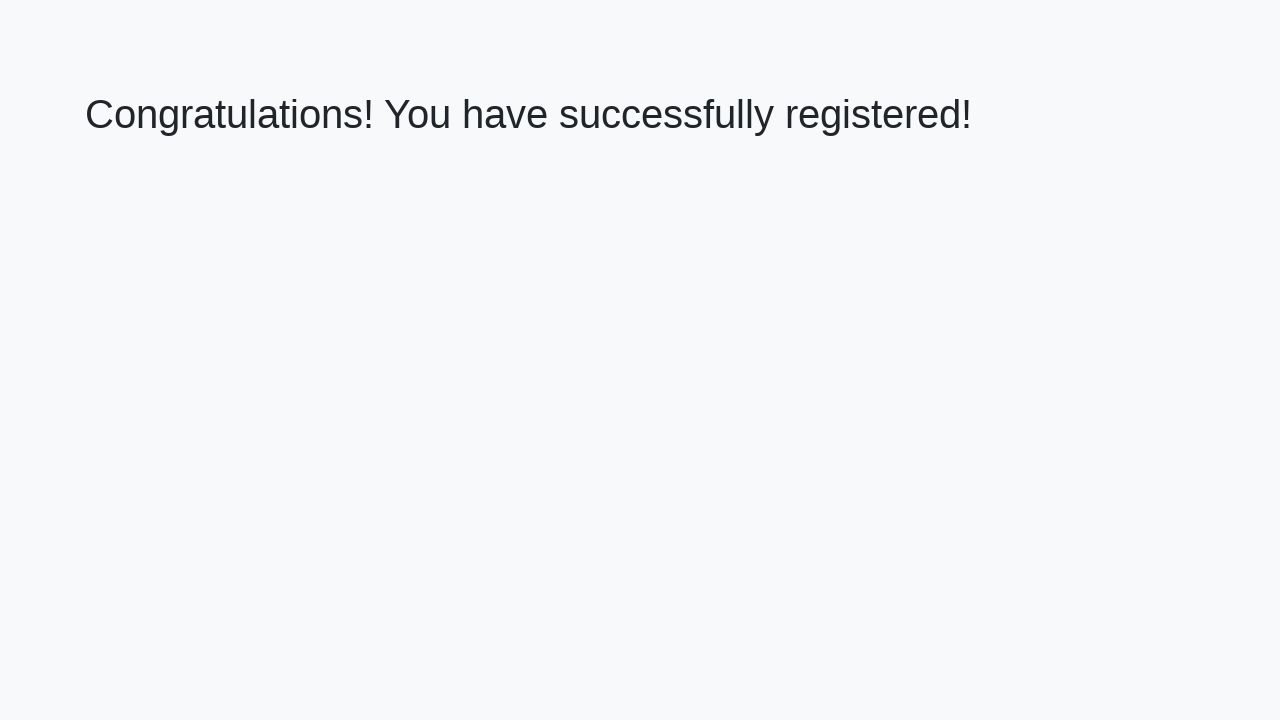

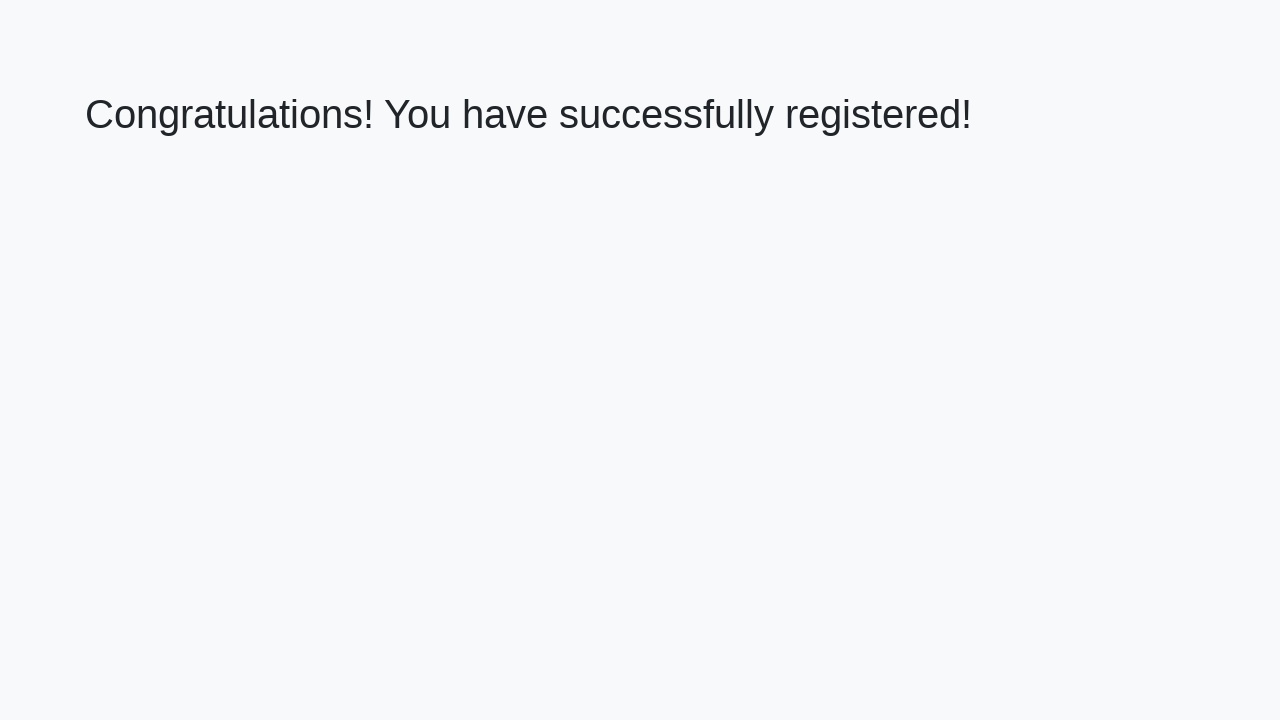